Tests autocomplete functionality by typing partial text and using keyboard navigation to select from suggestions

Starting URL: https://rahulshettyacademy.com/AutomationPractice/

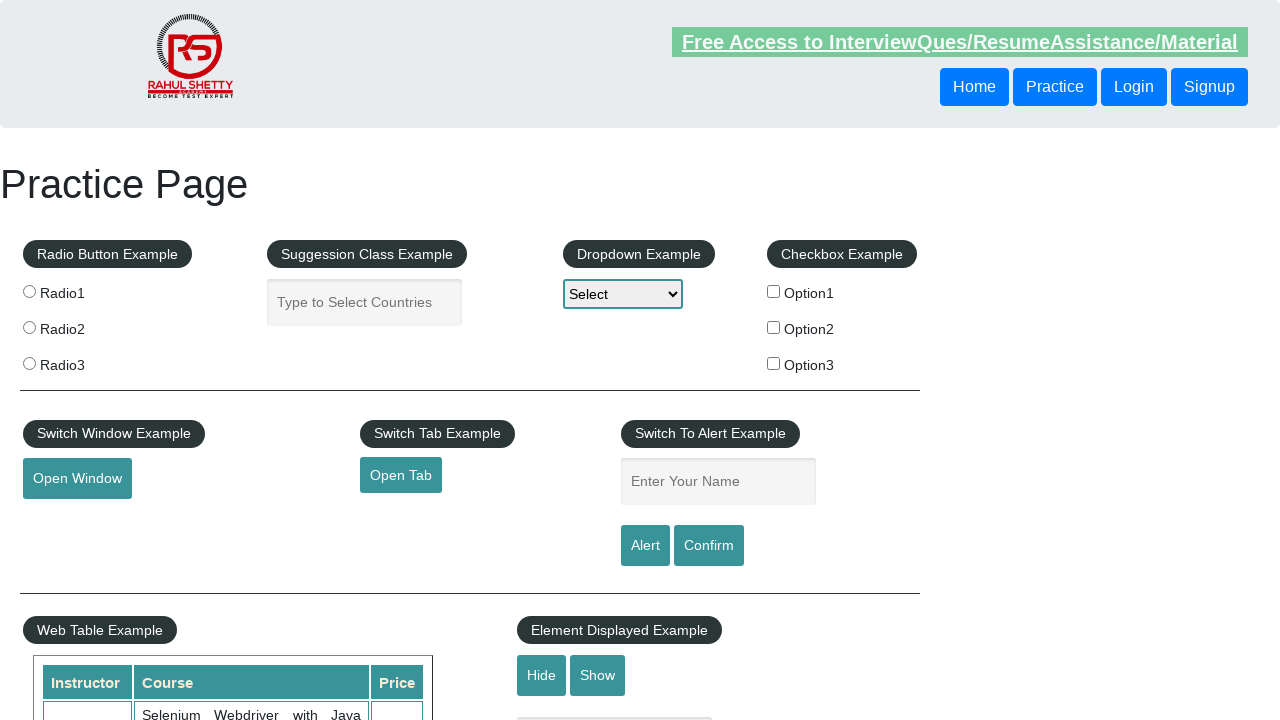

Clicked on autocomplete input field at (365, 302) on #autocomplete
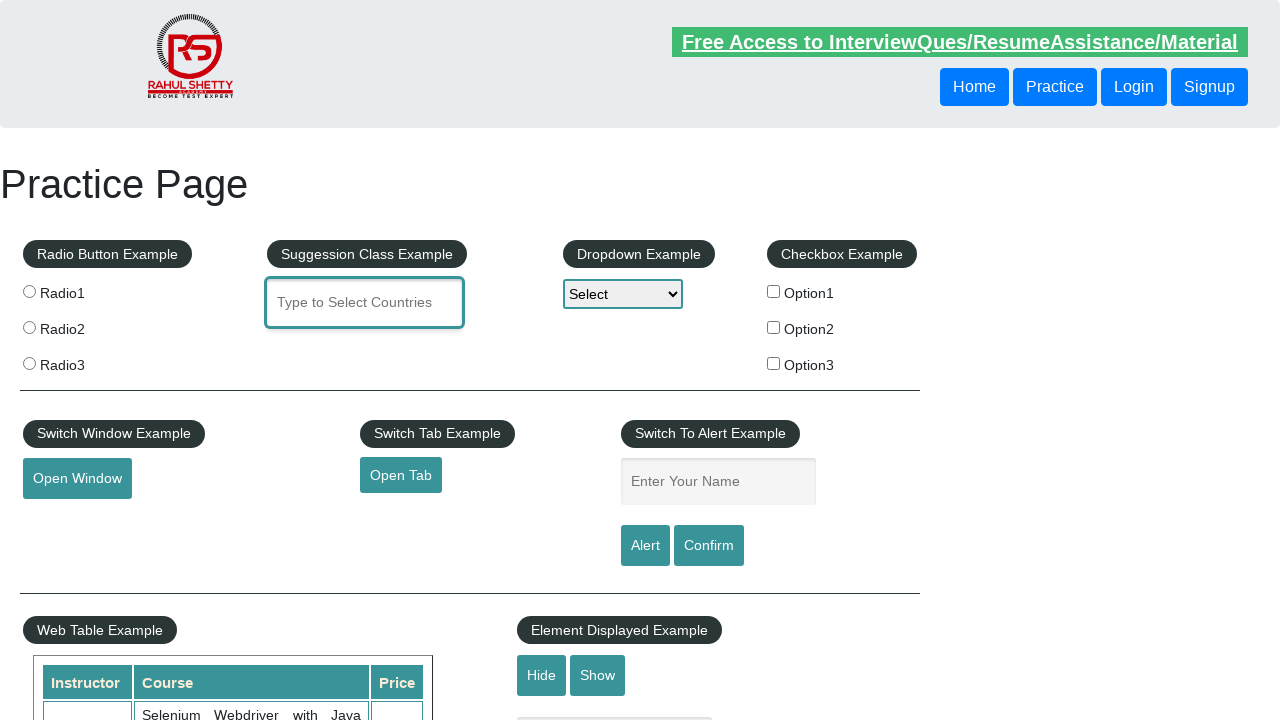

Typed 'Ind' in autocomplete field to trigger suggestions on #autocomplete
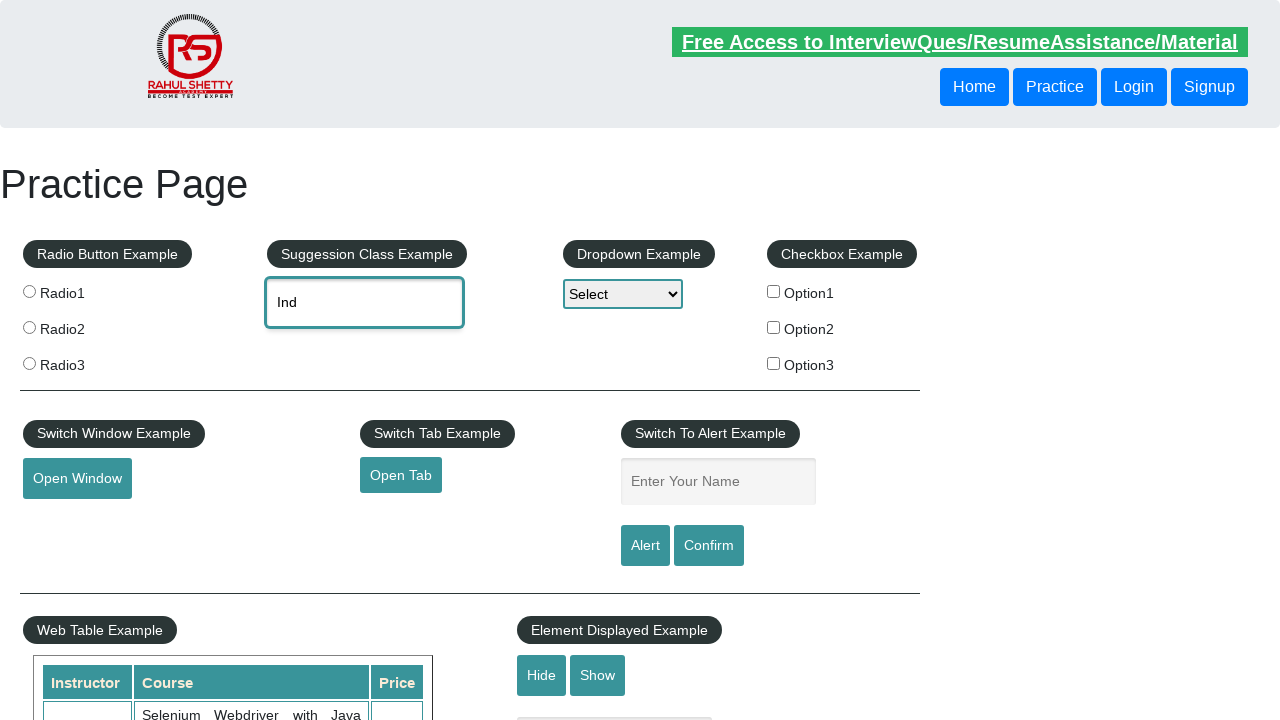

Waited for autocomplete suggestions to appear
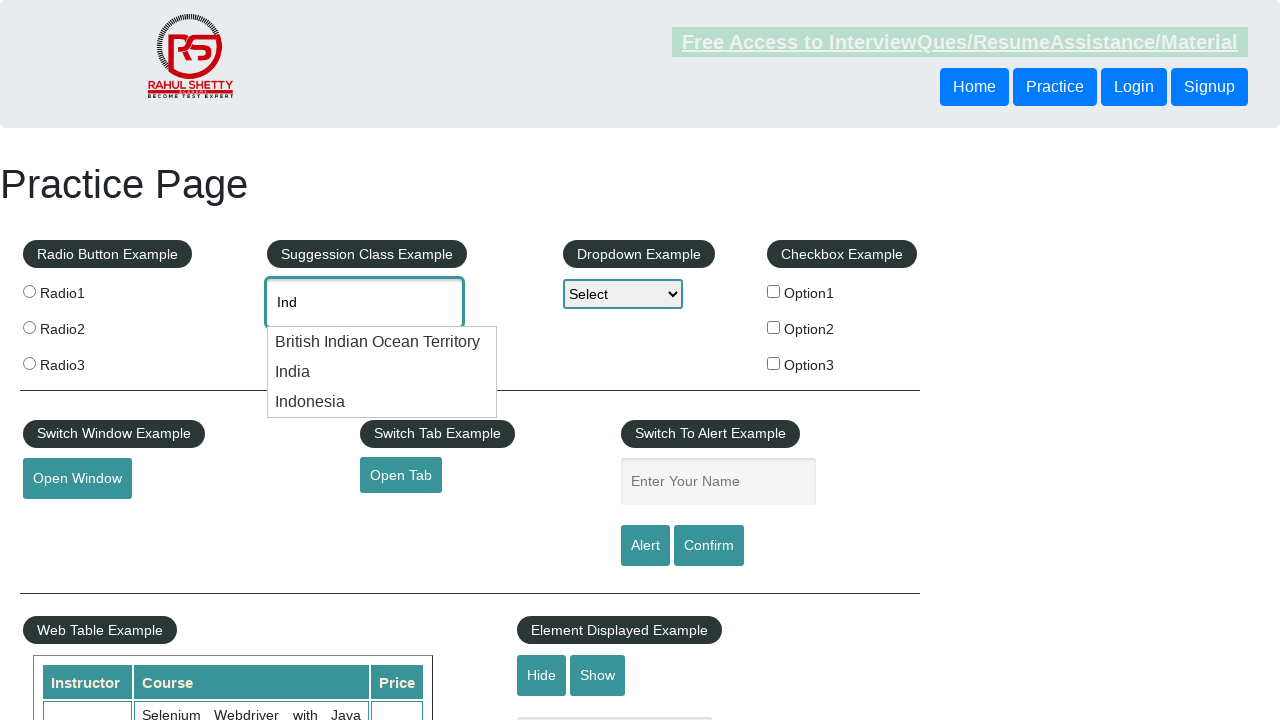

Pressed ArrowDown to navigate to first suggestion on #autocomplete
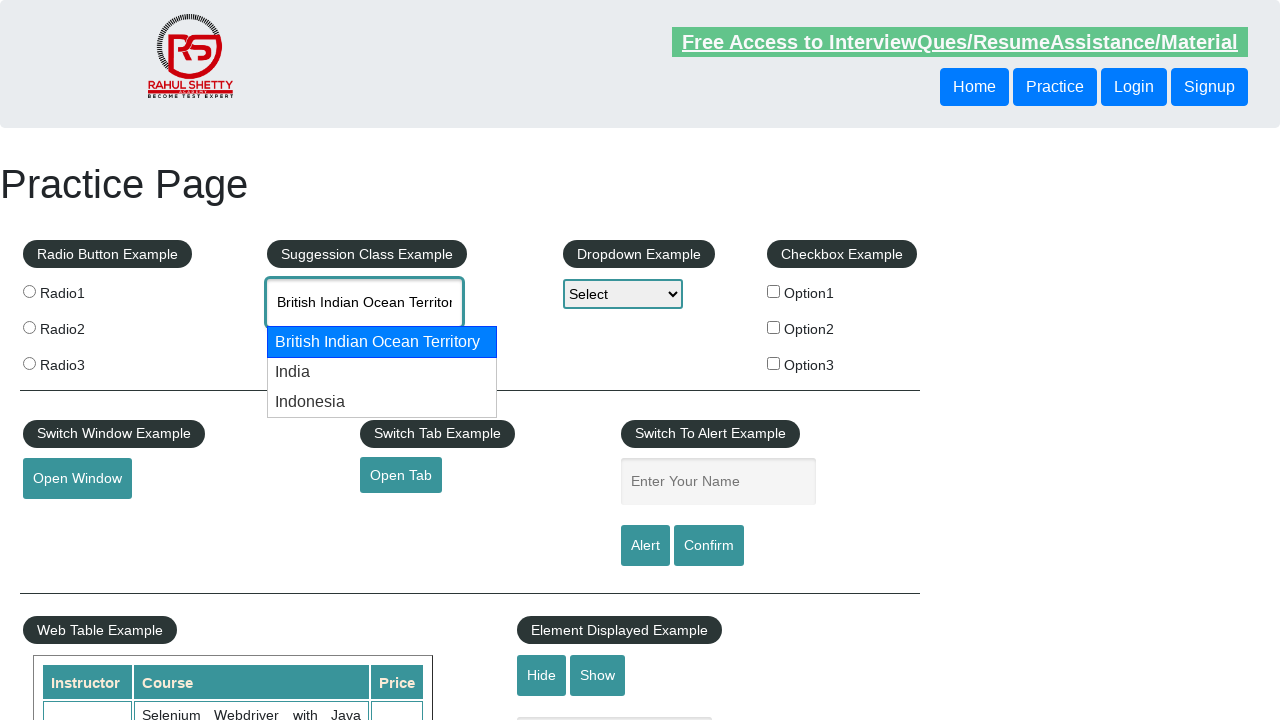

Pressed ArrowDown to navigate to second suggestion on #autocomplete
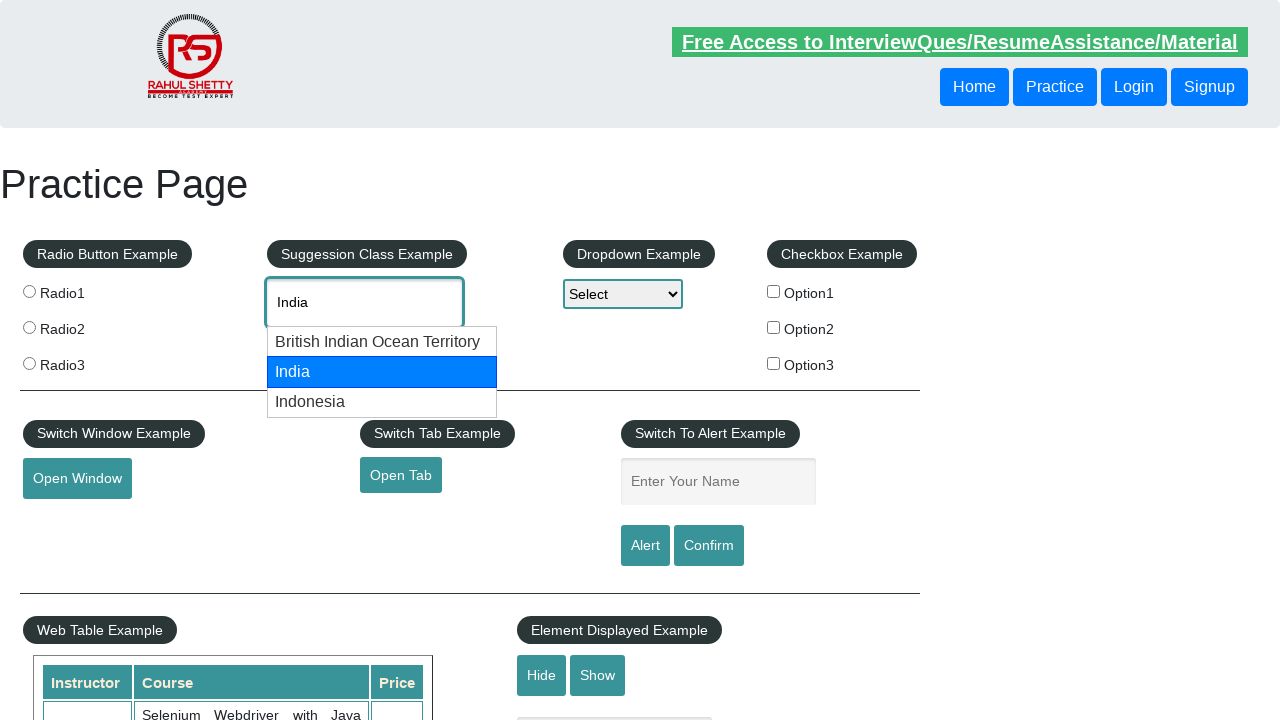

Retrieved selected autocomplete value: None
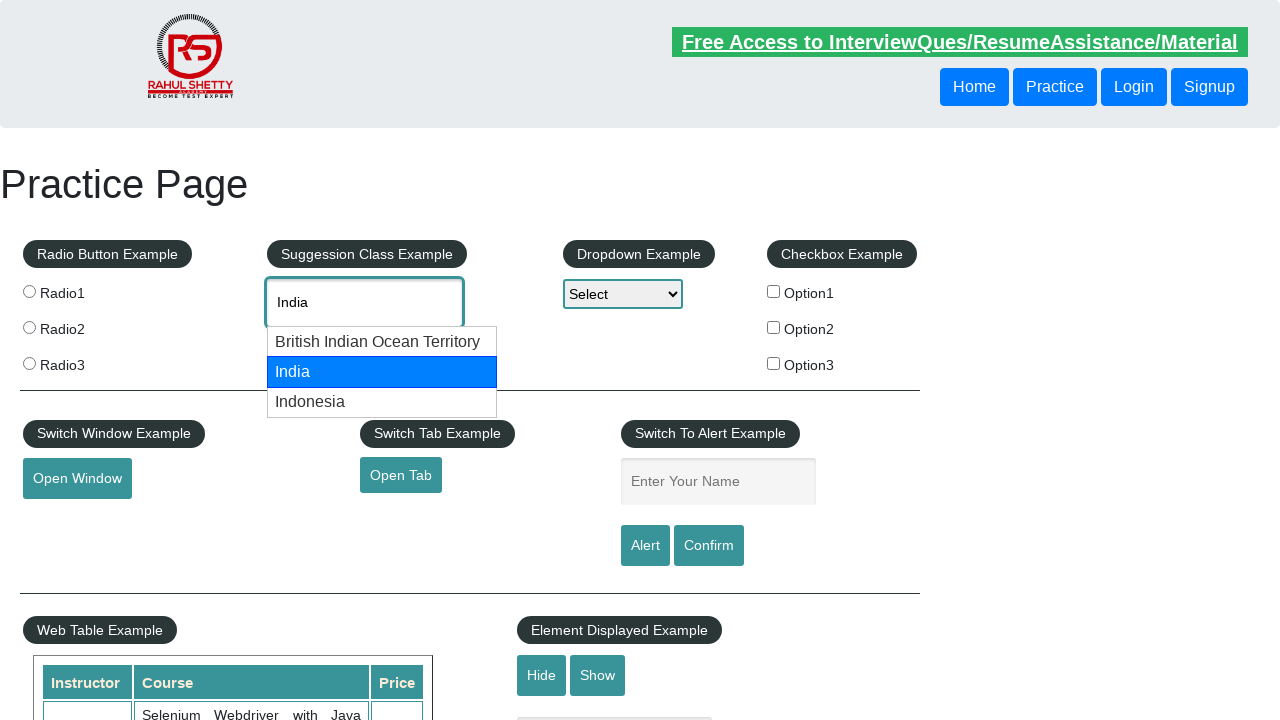

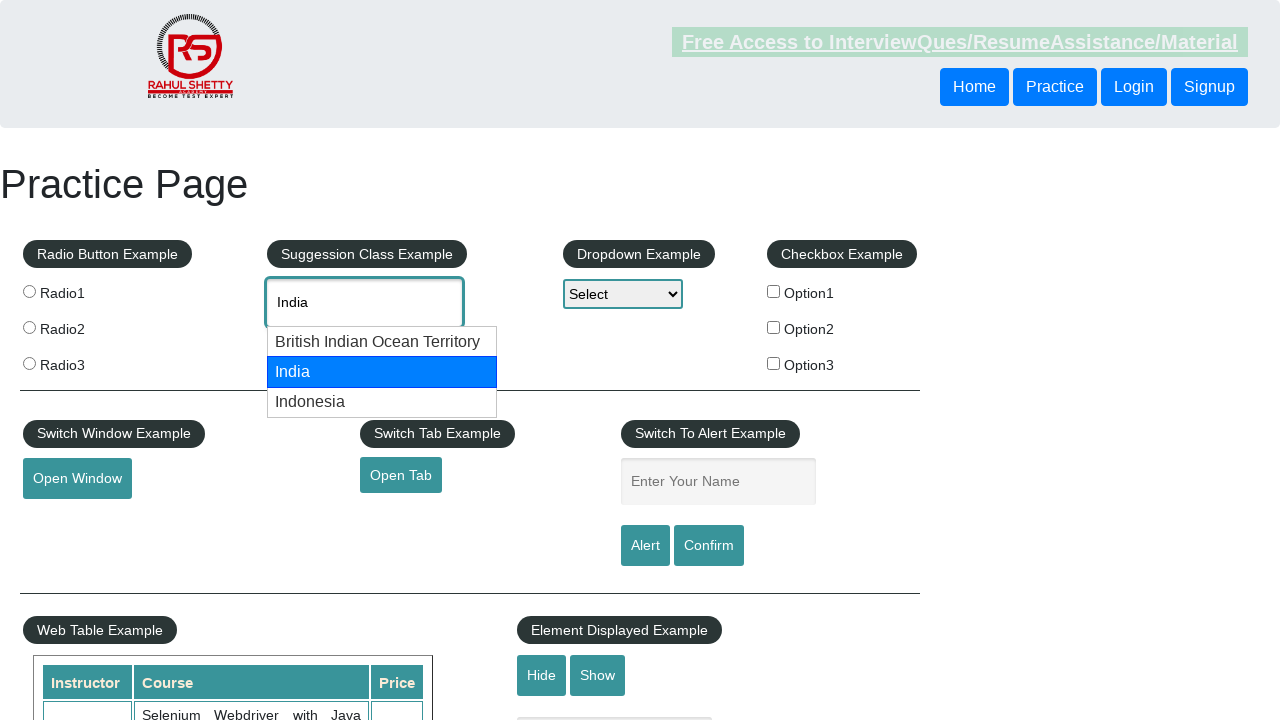